Tests drag and drop functionality on jQuery UI demo page by dragging an element into a droppable target area

Starting URL: https://jqueryui.com/droppable/

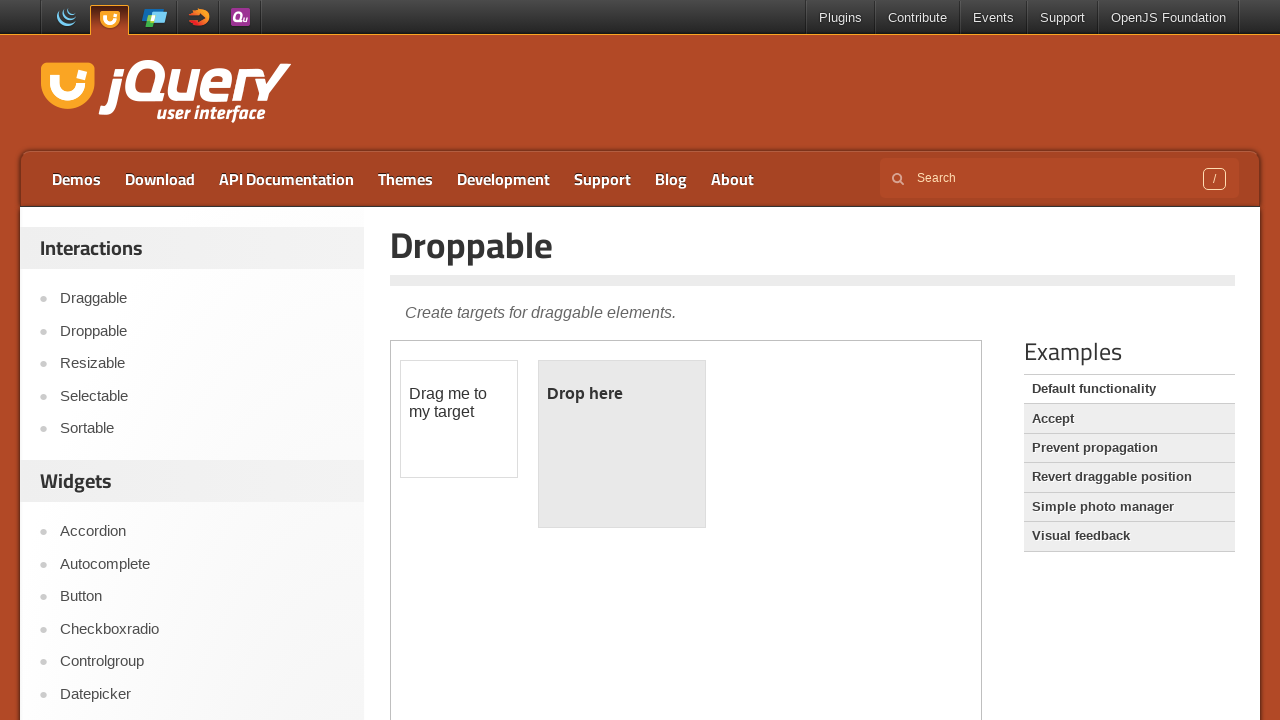

Located the demo iframe containing drag and drop elements
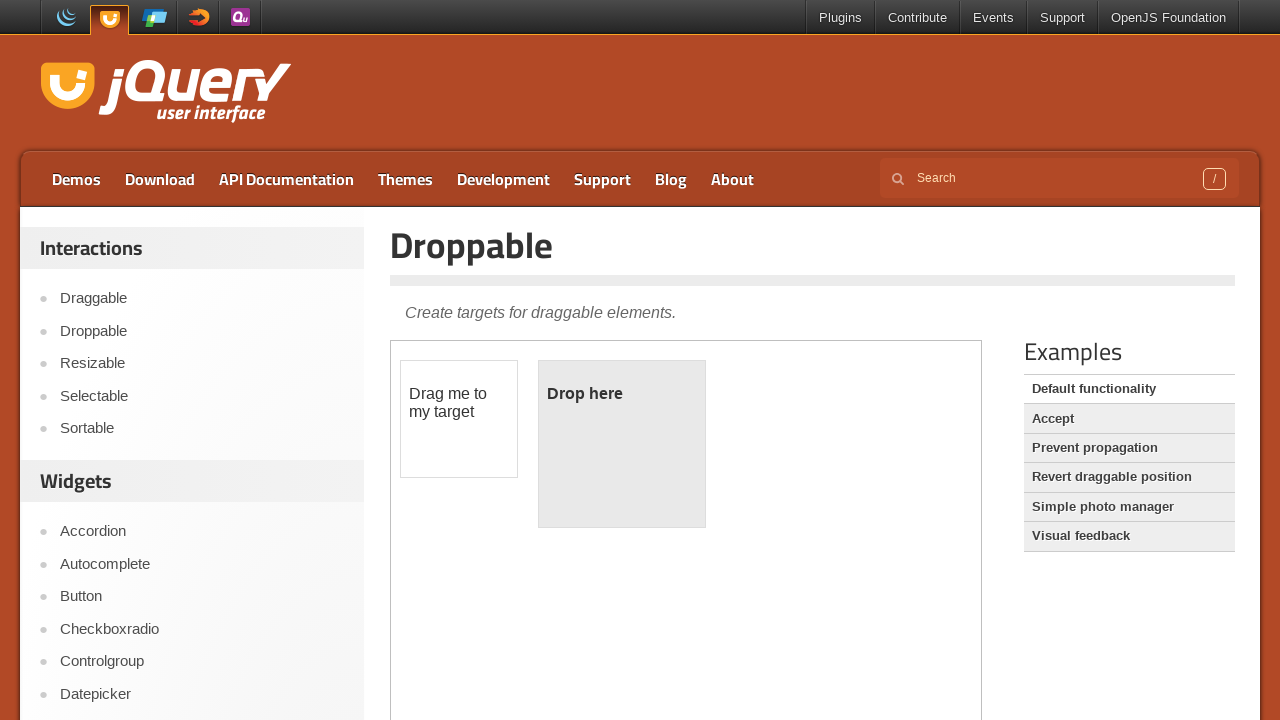

Located the draggable element
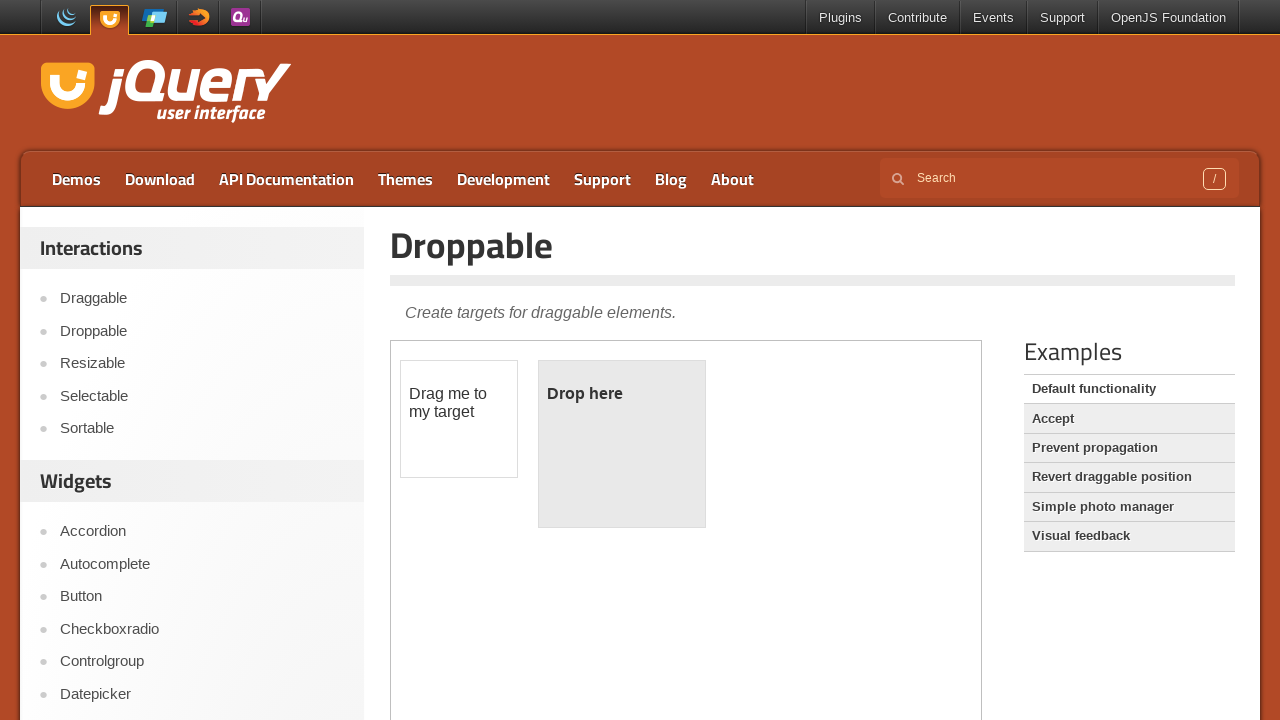

Located the droppable target element
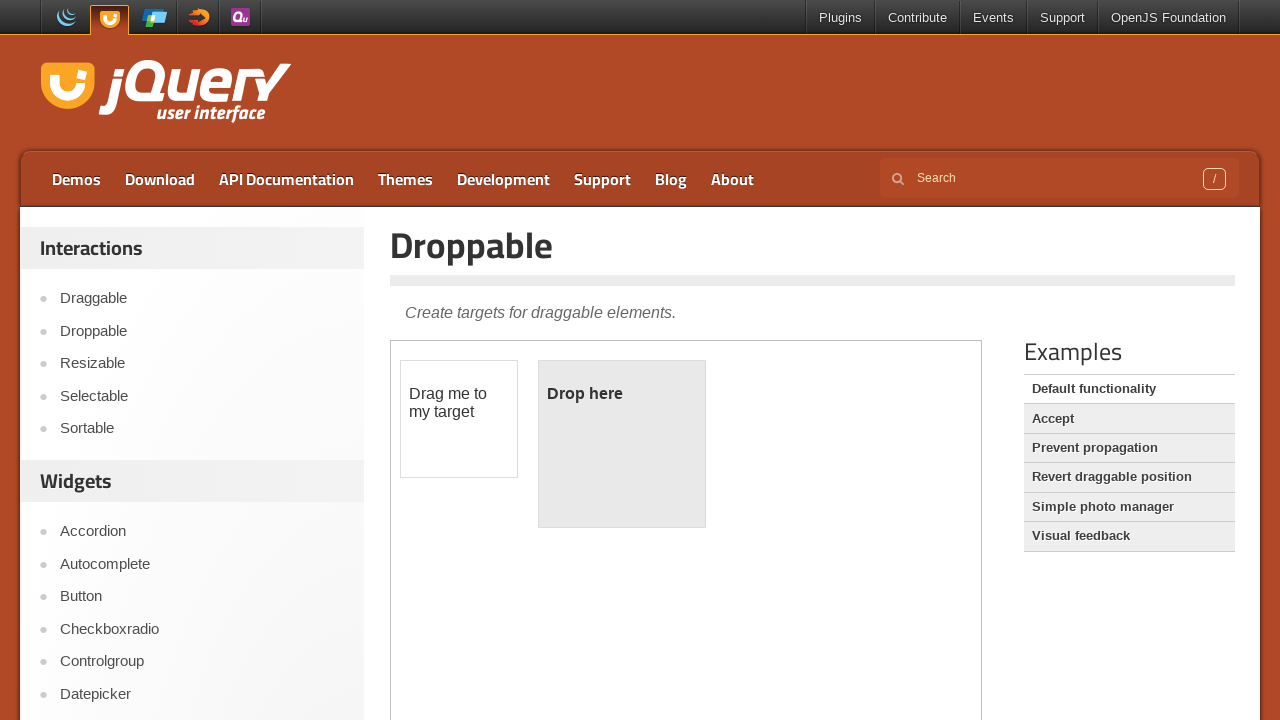

Dragged the draggable element into the droppable target area at (622, 444)
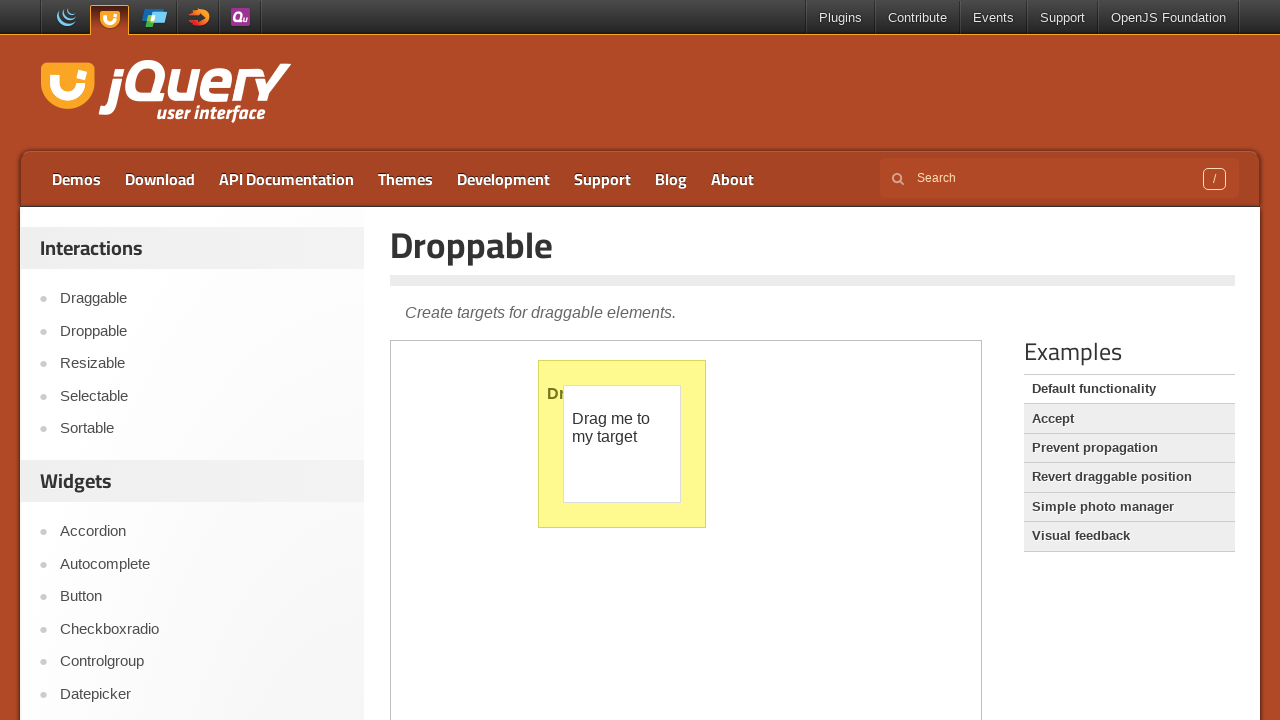

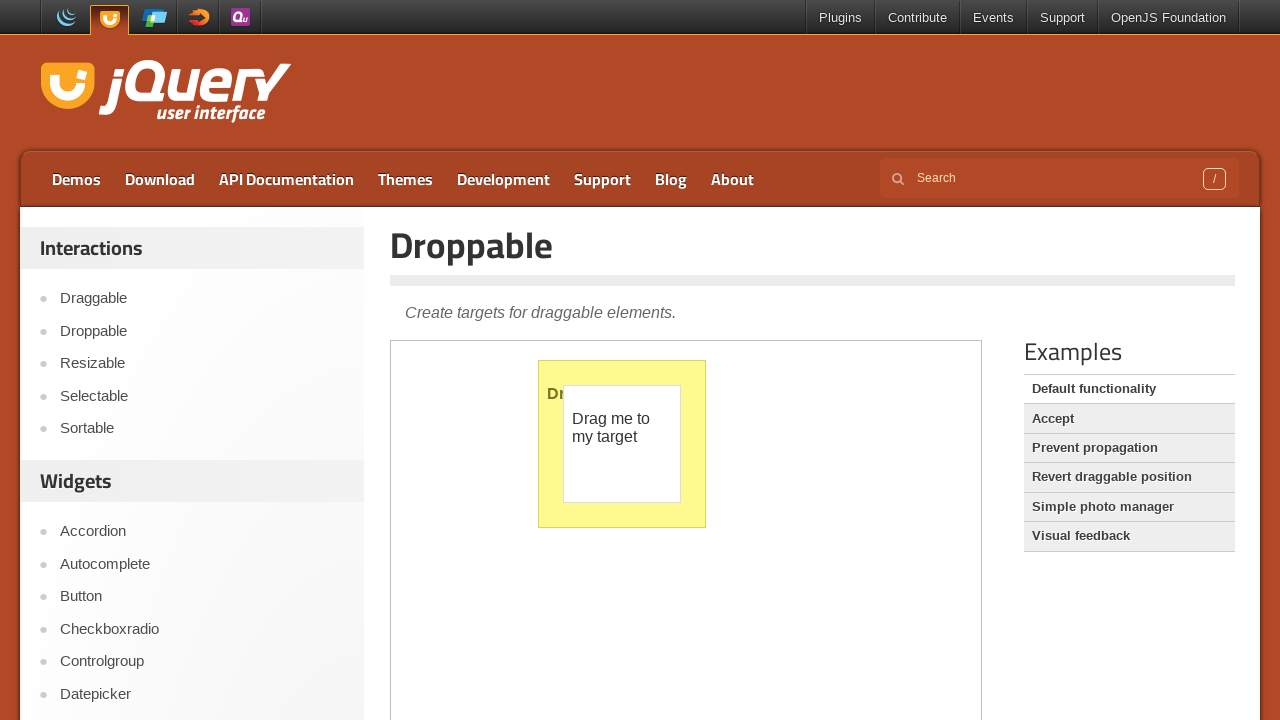